Tests Bootstrap dropdown functionality by clicking on the dropdown menu and selecting the JavaScript option from the list

Starting URL: http://seleniumpractise.blogspot.com/2016/08/bootstrap-dropdown-example-for-selenium.html

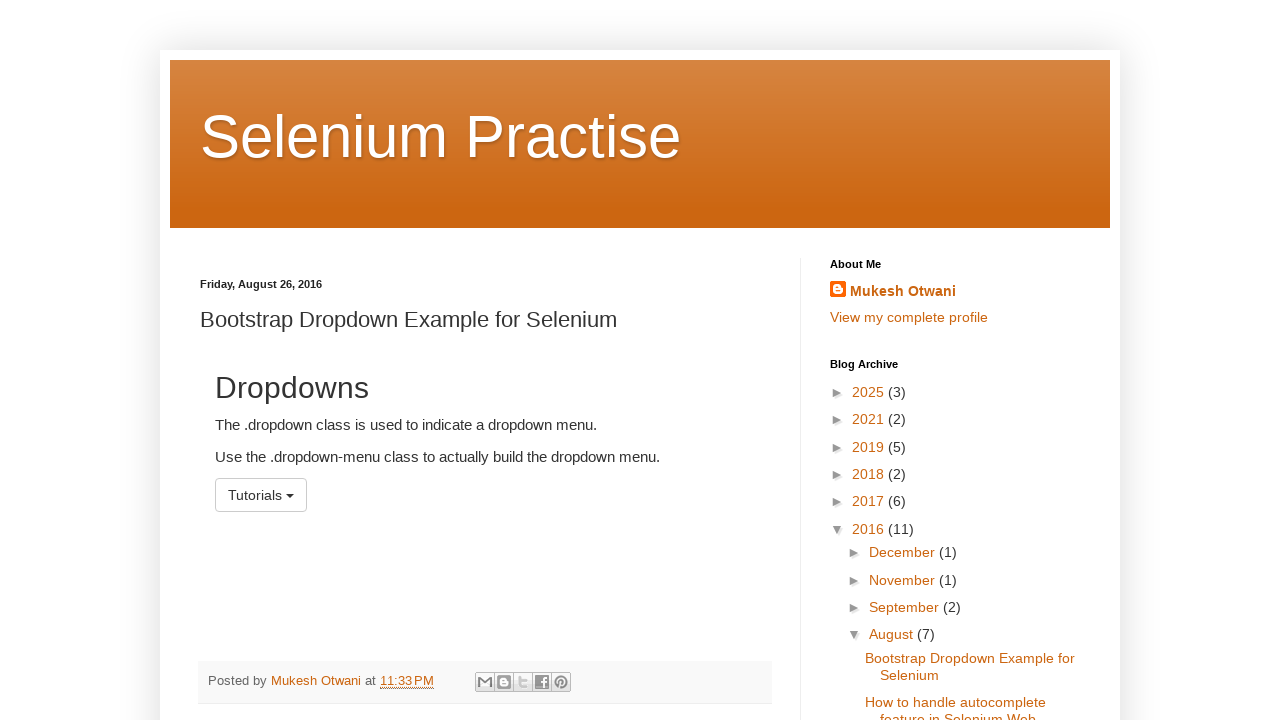

Clicked on the dropdown menu to expand options at (261, 495) on #menu1
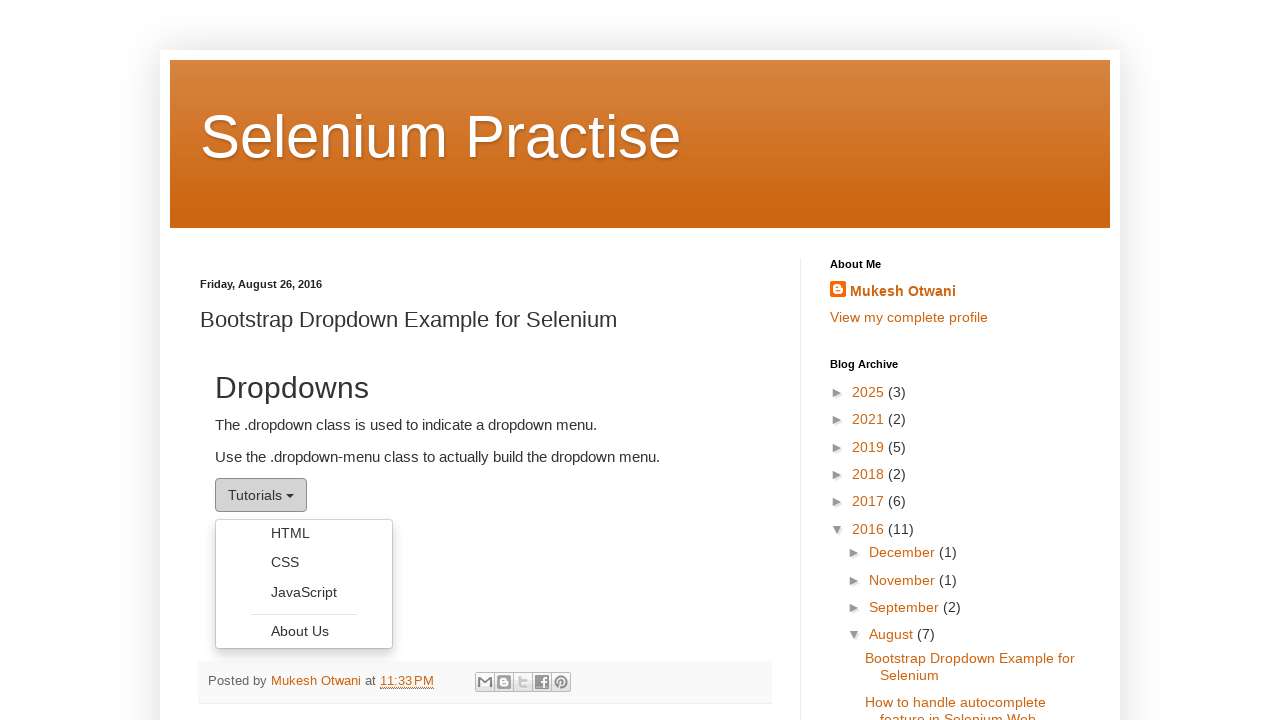

Dropdown menu options loaded and became visible
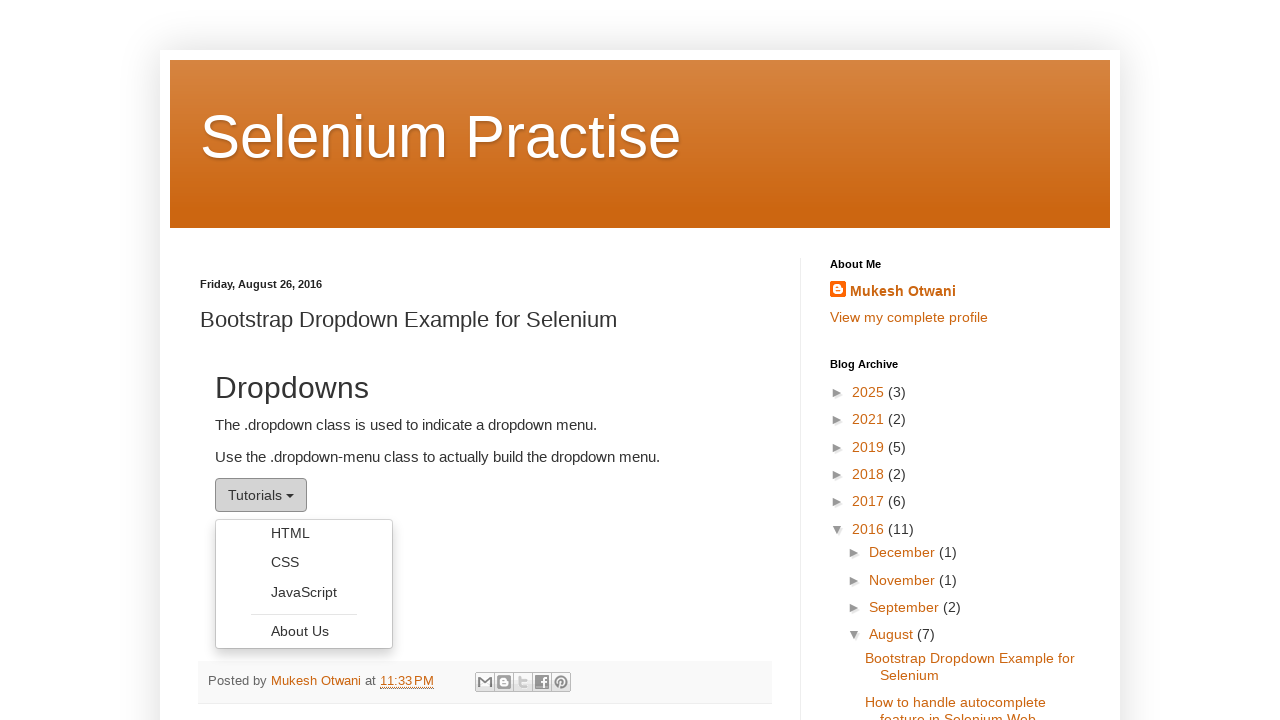

Retrieved all dropdown menu options
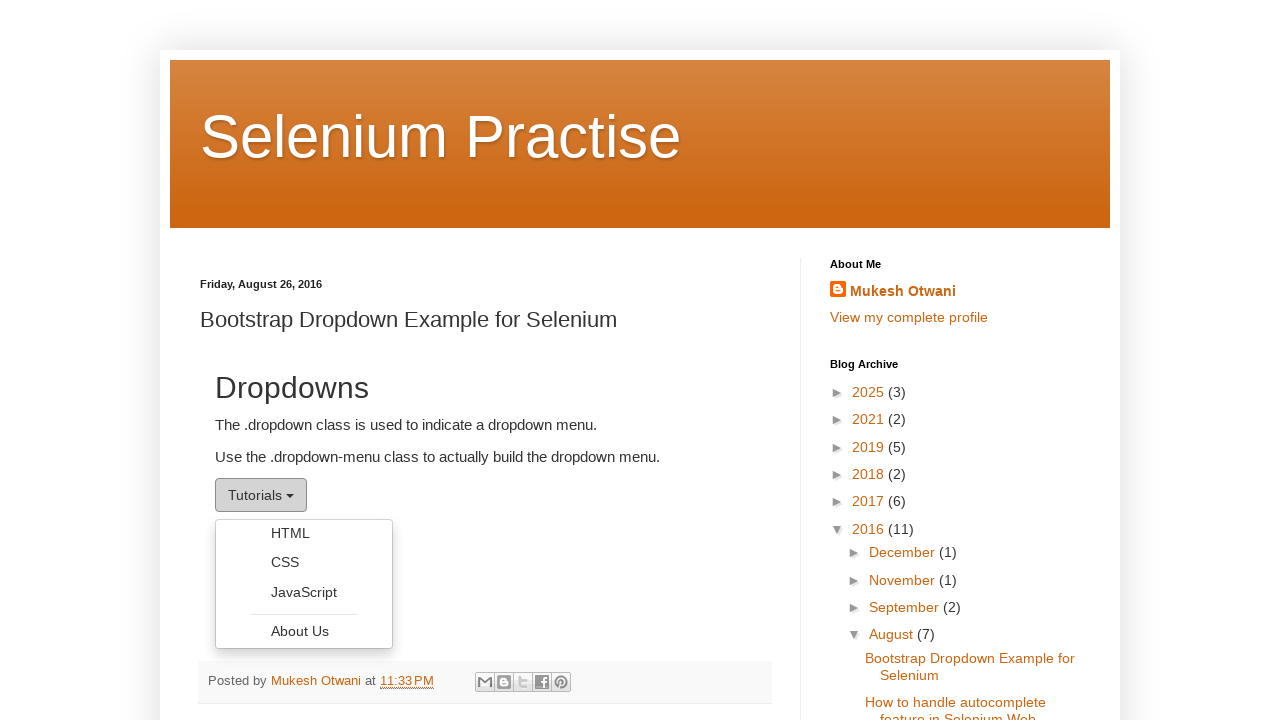

Found and clicked on the JavaScript option from the dropdown menu
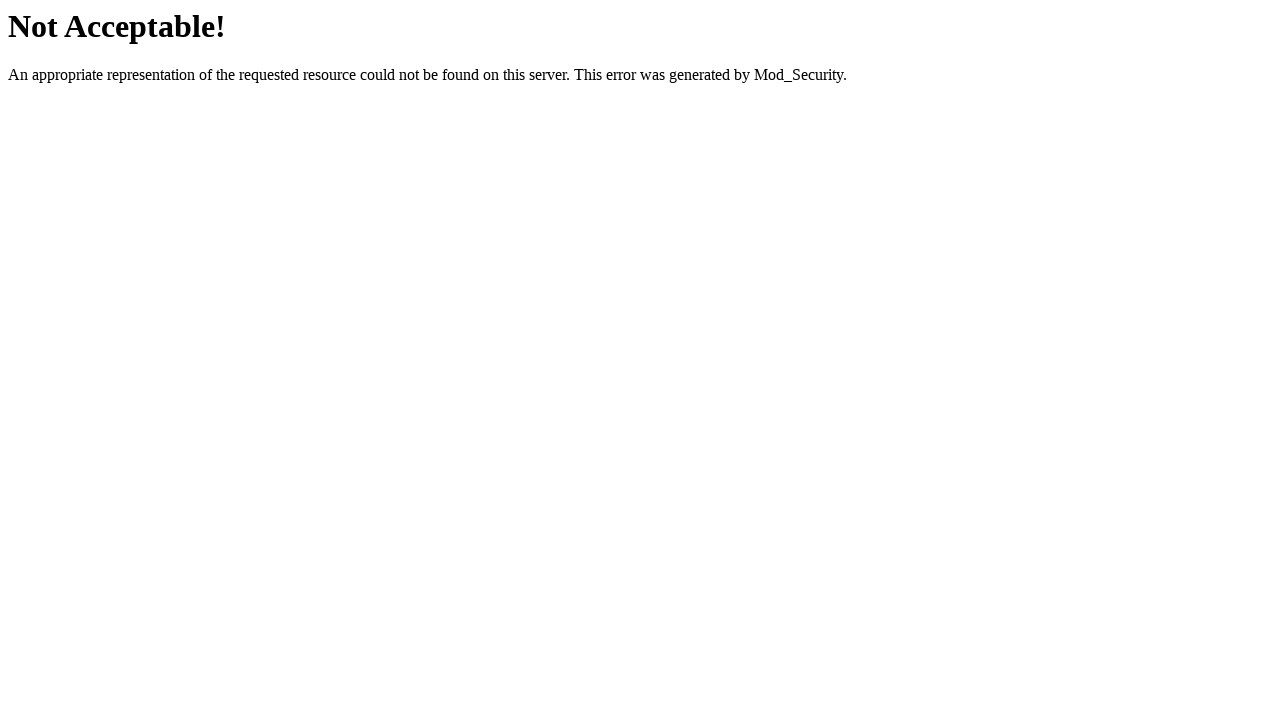

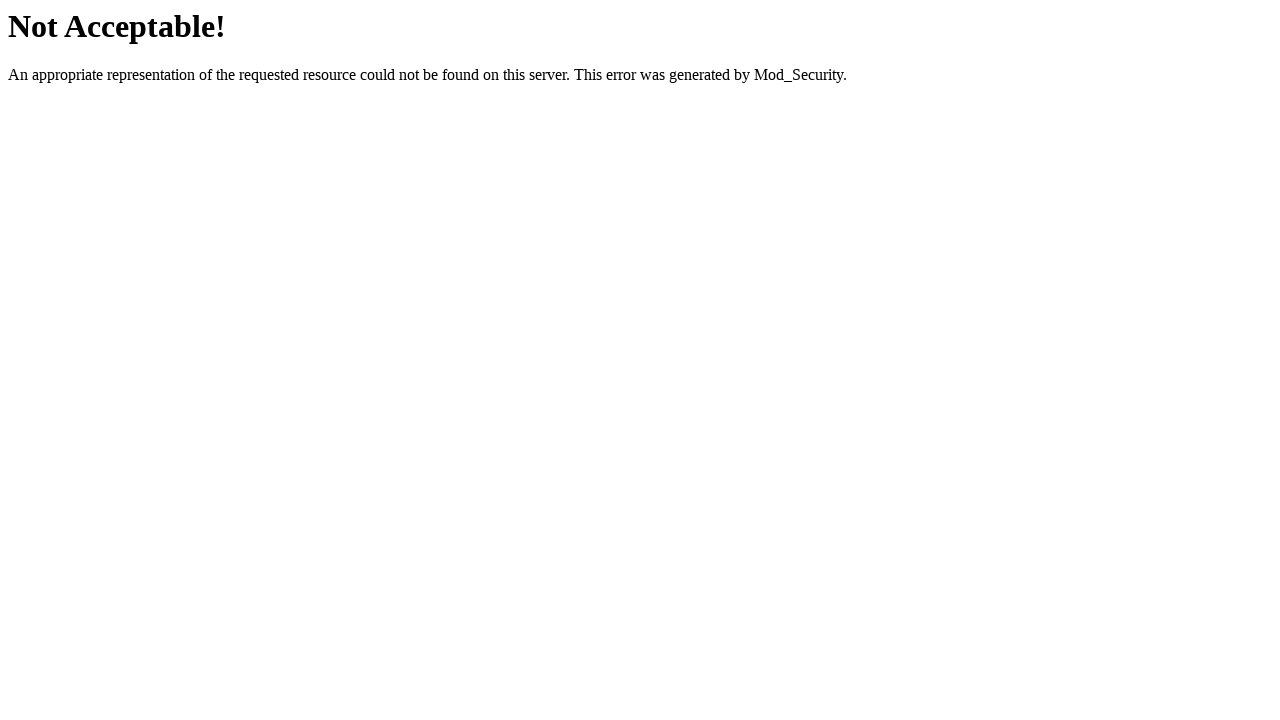